Tests browser window handling by clicking a Twitter link that opens a new window, switching to the child window, closing it, and switching back to the parent window.

Starting URL: https://opensource-demo.orangehrmlive.com/web/index.php/auth/login

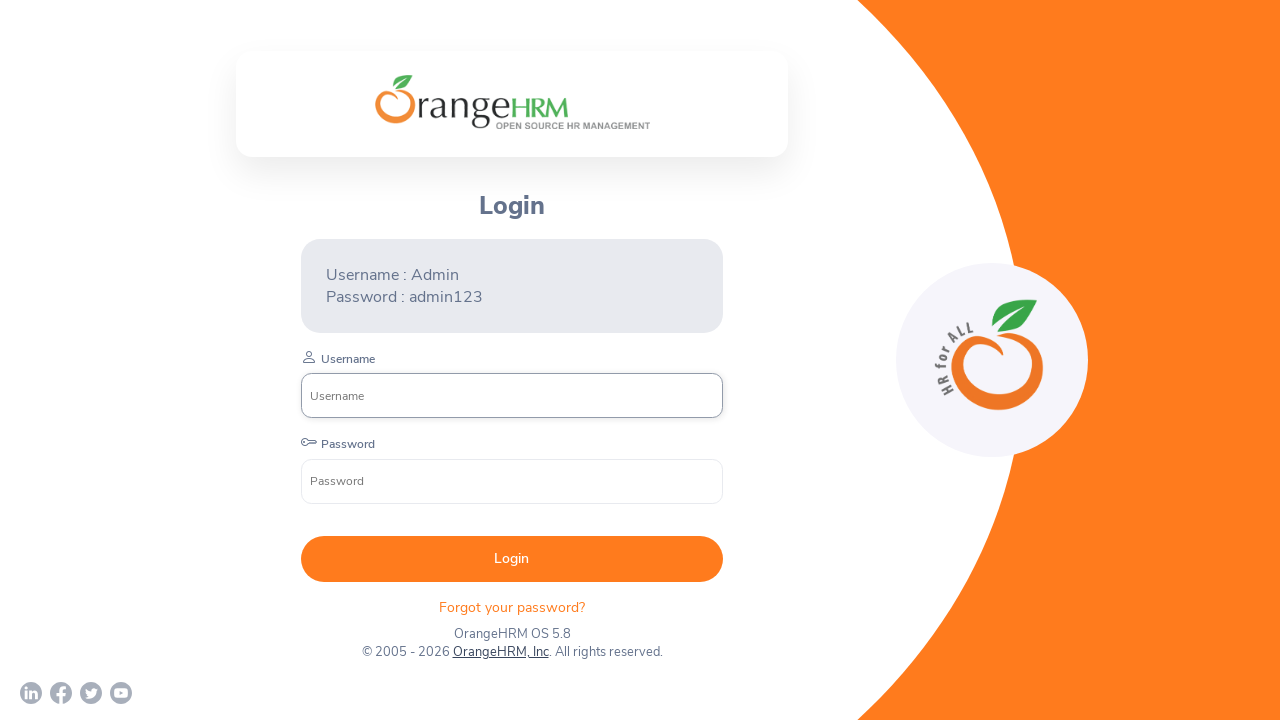

Waited 3 seconds for page to load
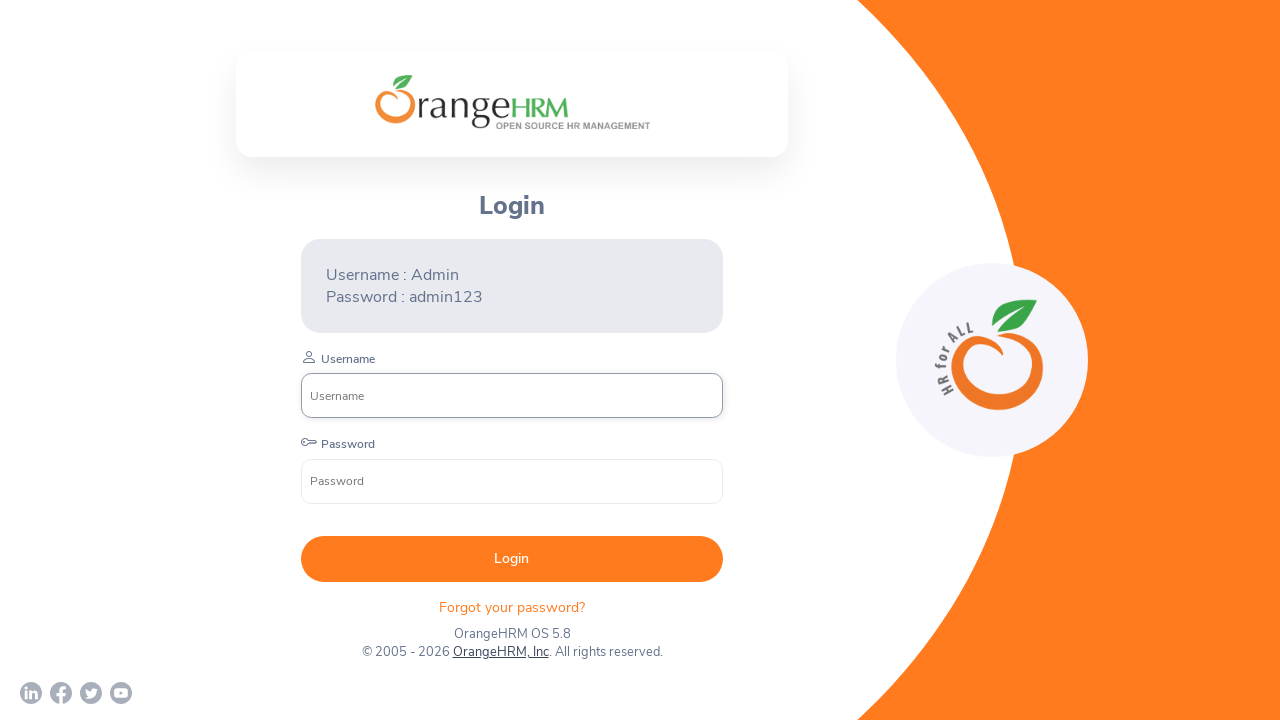

Clicked Twitter link and new window opened at (91, 693) on a[href*='twitter']
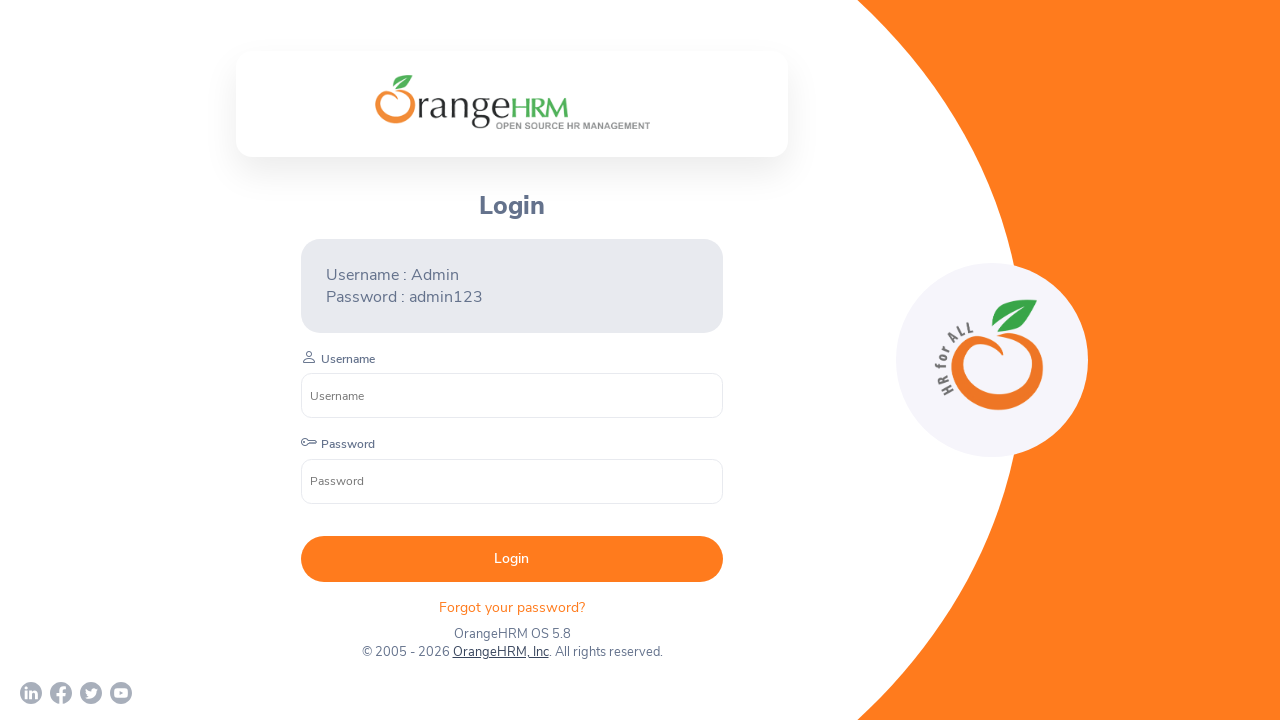

Captured child page object from new window
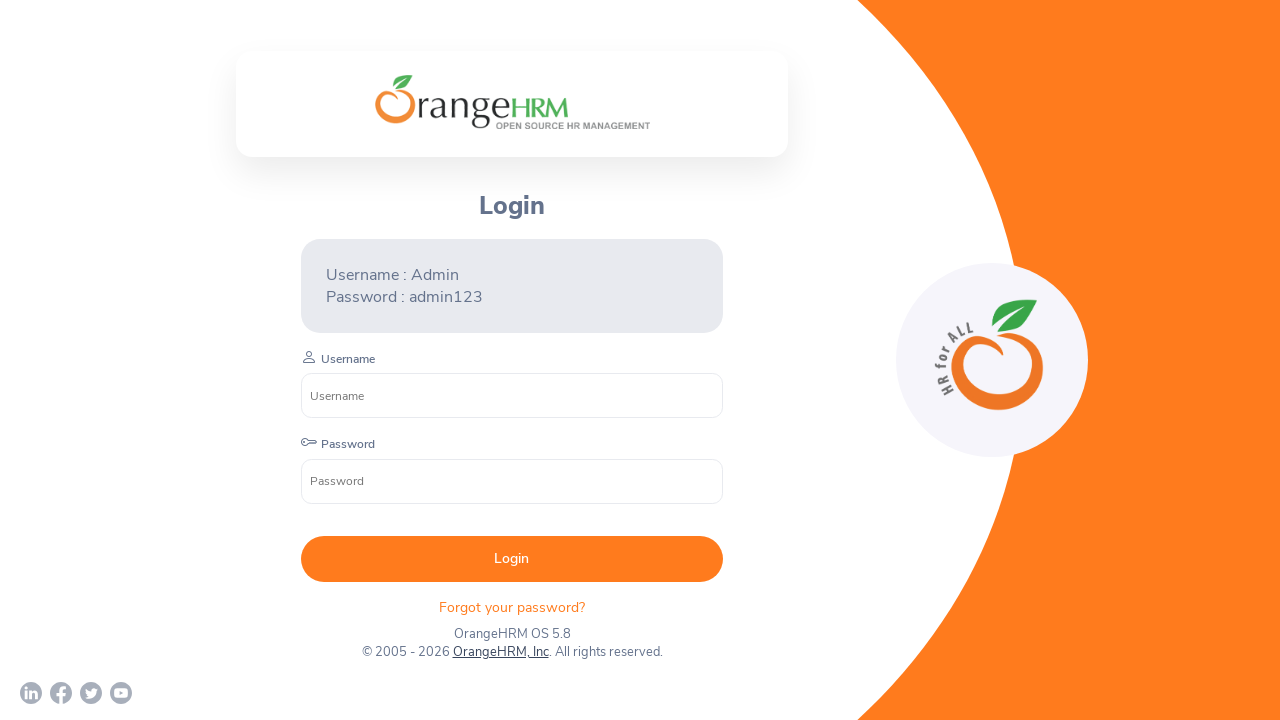

Child page loaded successfully
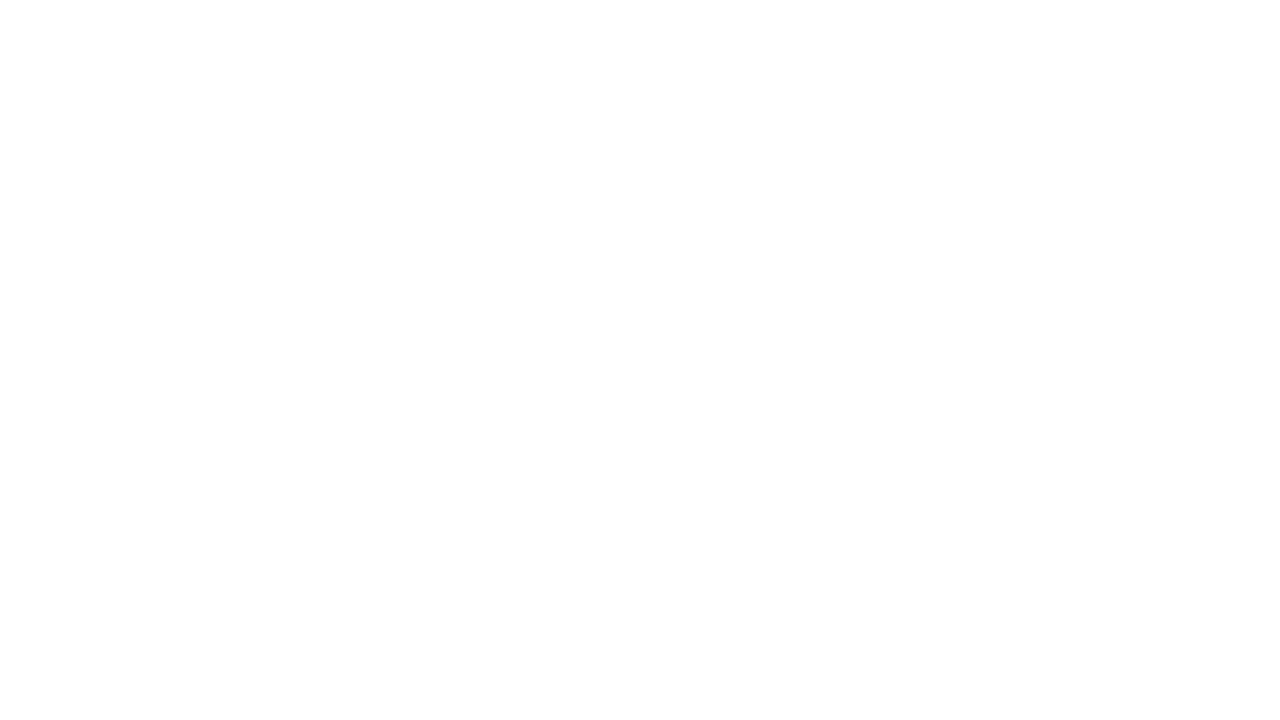

Verified child window URL: chrome-error://chromewebdata/
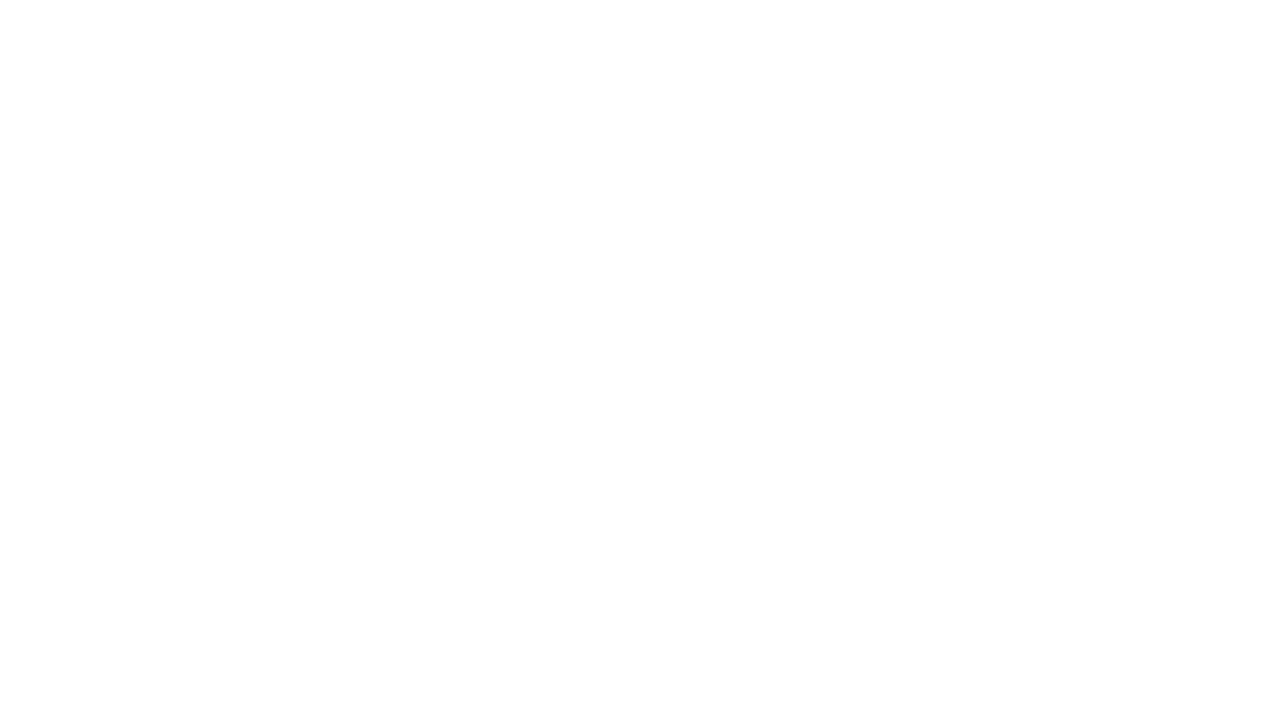

Closed child window
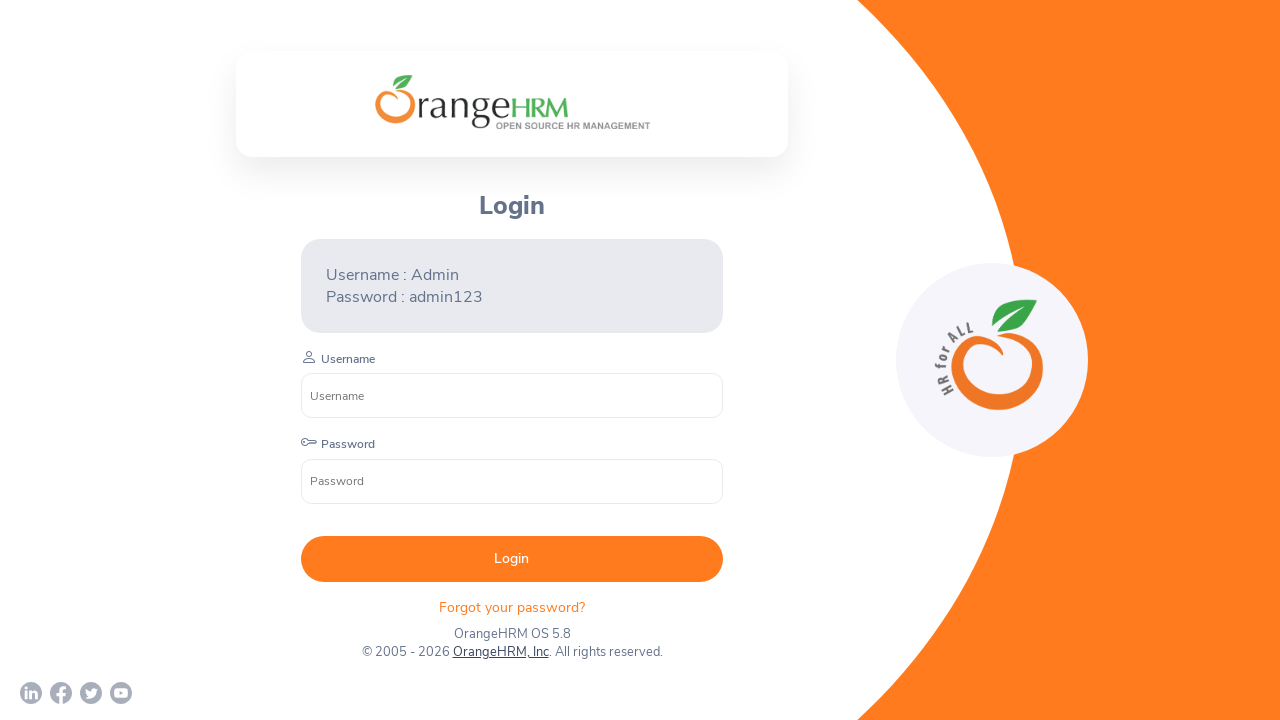

Verified parent window URL: https://opensource-demo.orangehrmlive.com/web/index.php/auth/login
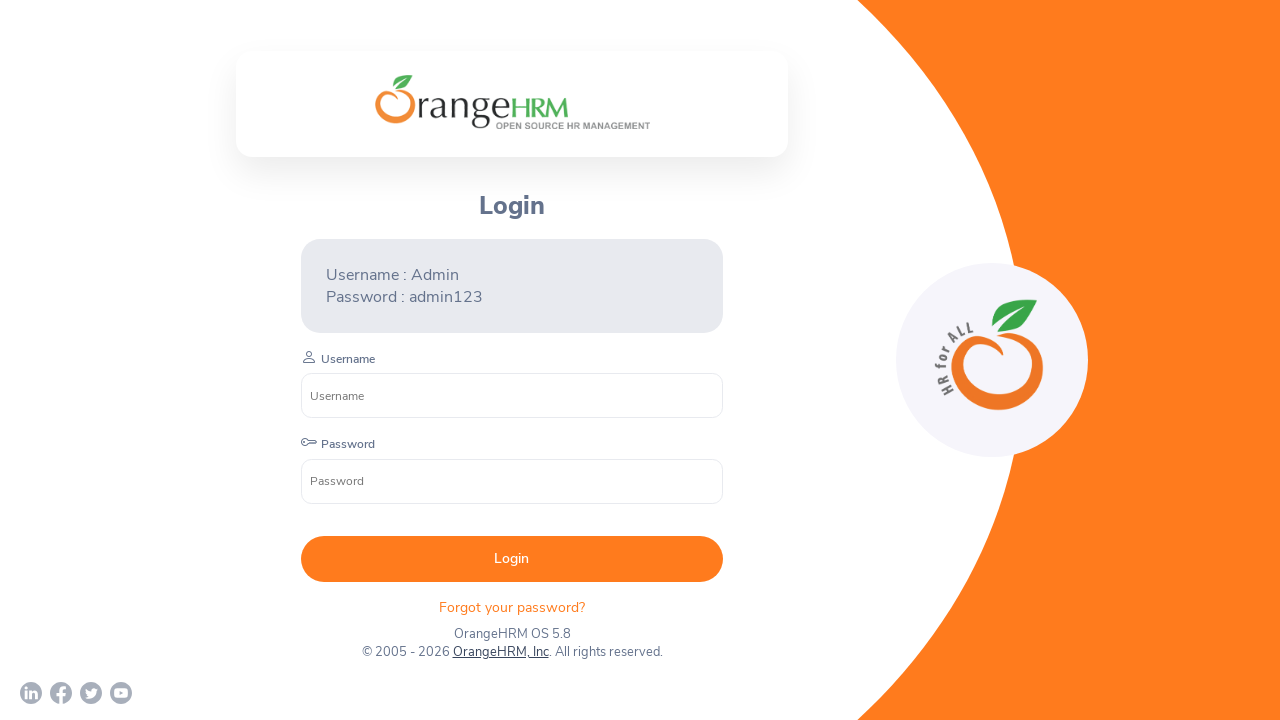

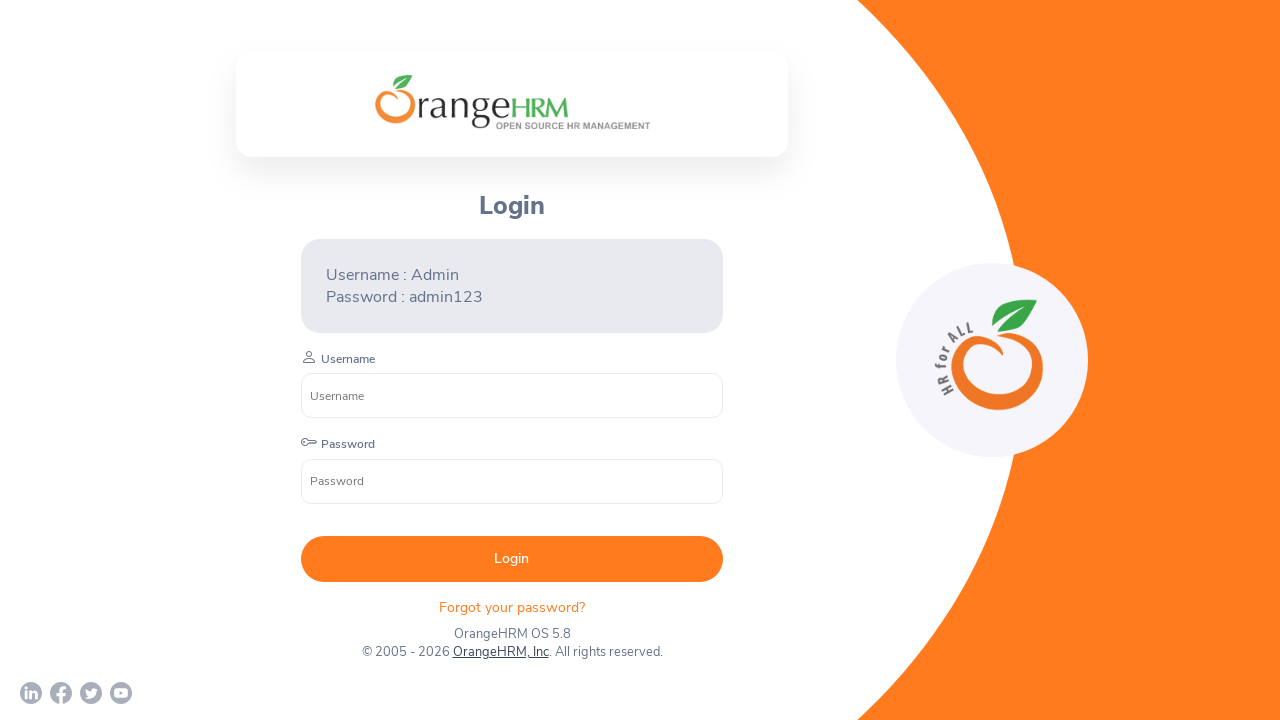